Tests that the AgentiCV application loads correctly on GitHub Pages, verifying the page title contains "AgentiCV" and the main content is visible.

Starting URL: https://pangeafate.github.io/AgentiCV

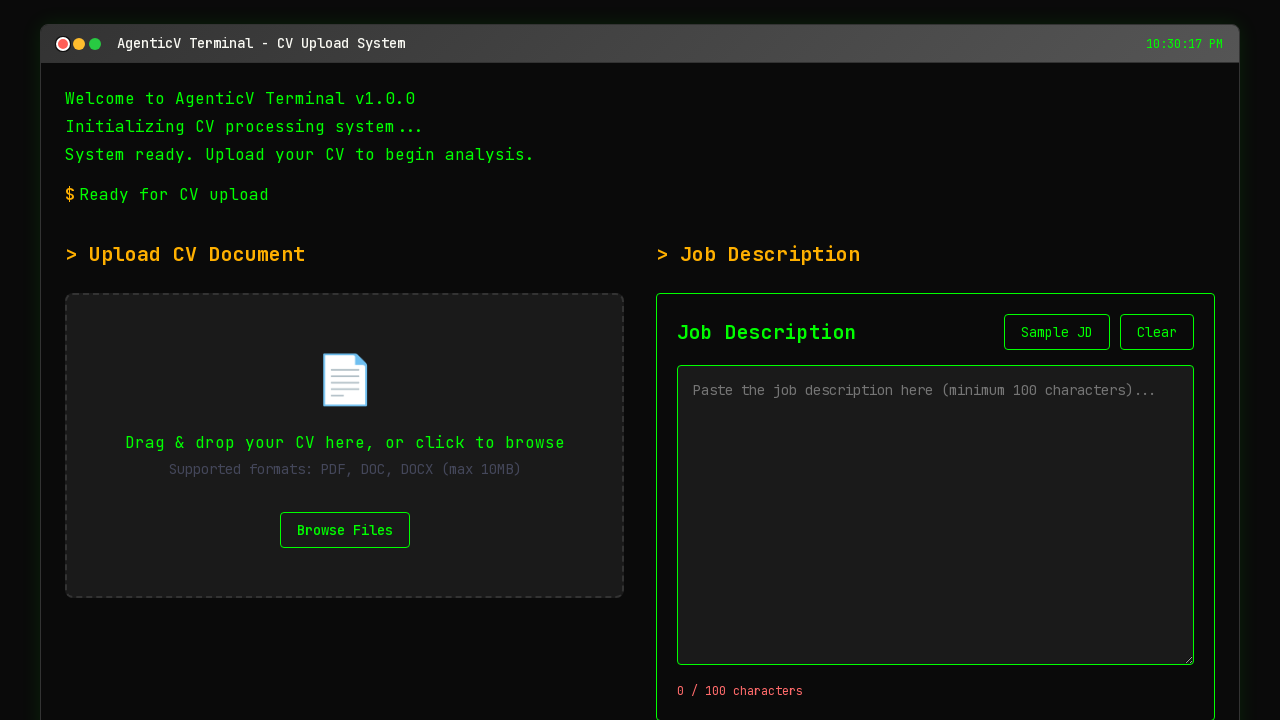

Waited for page network idle state
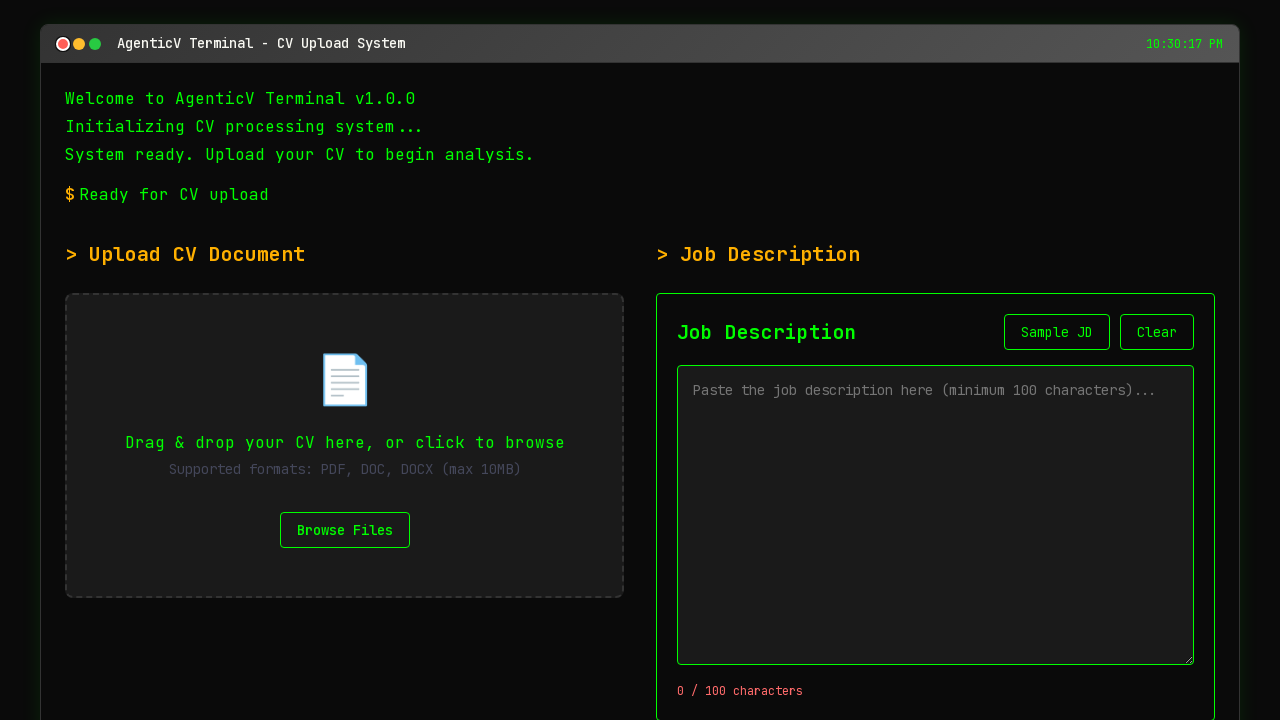

Verified page title contains 'AgentiCV'
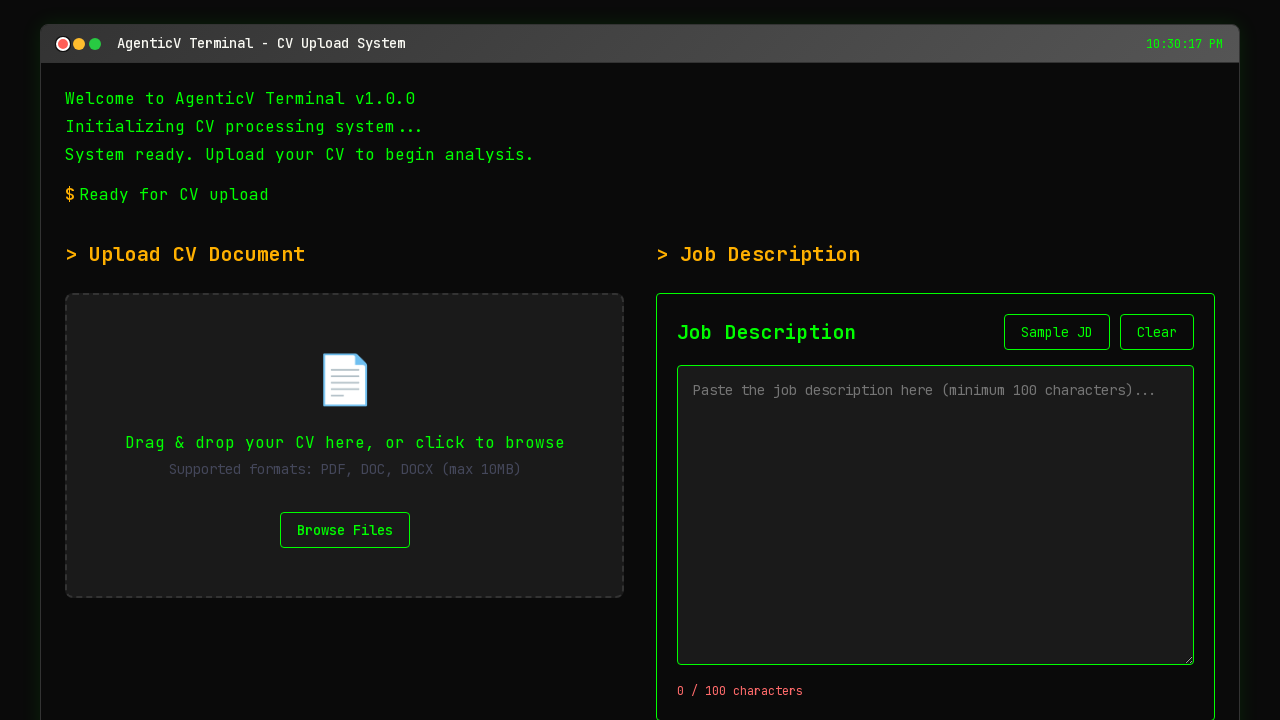

Confirmed main content body is visible
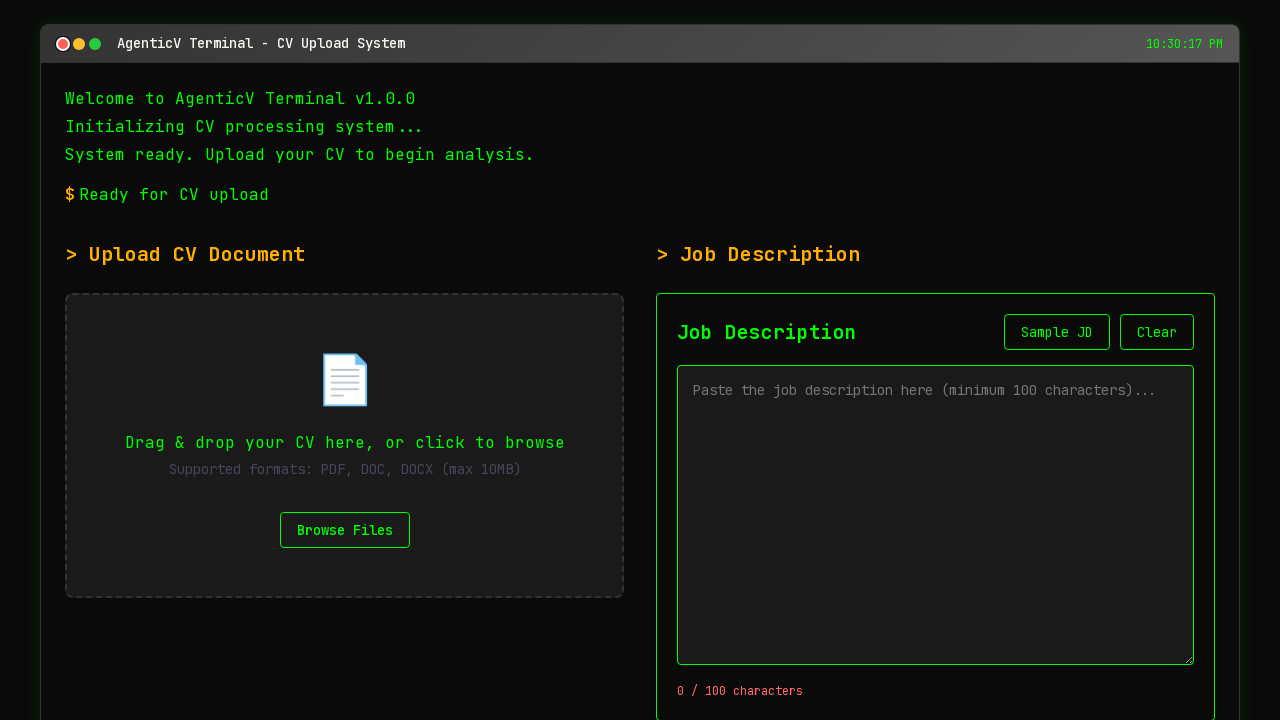

Waited for DOM content loaded state
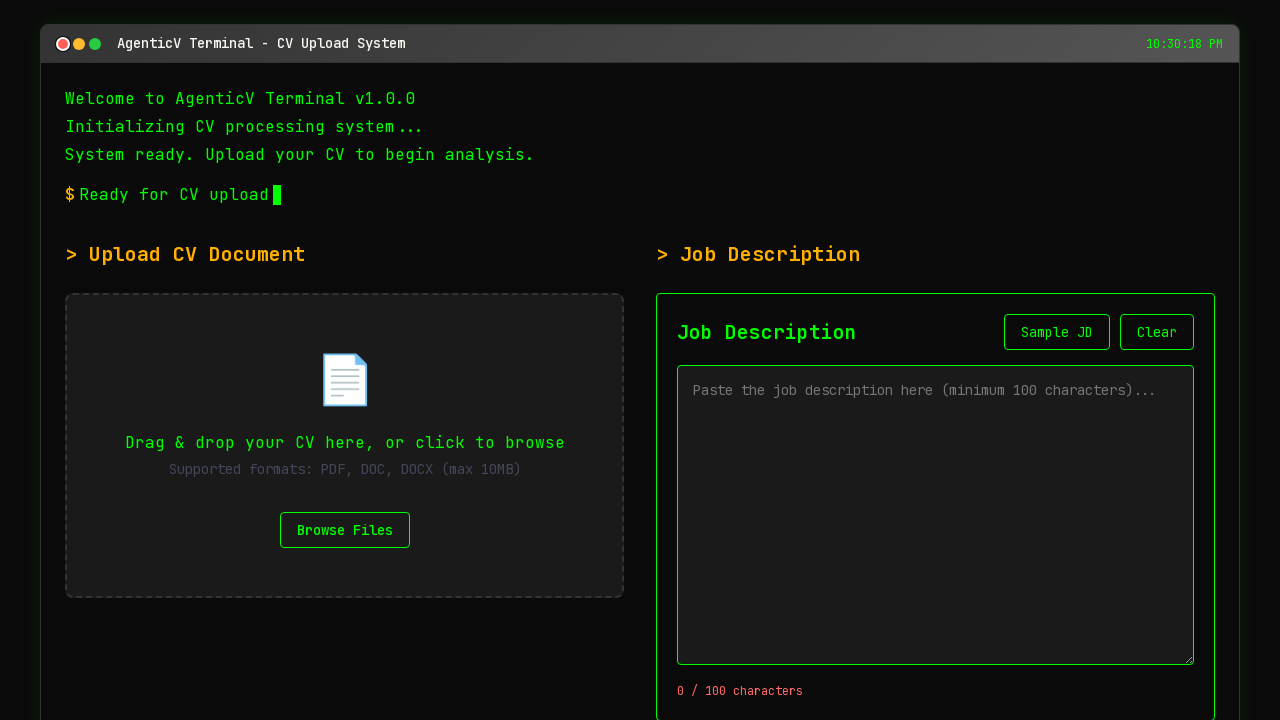

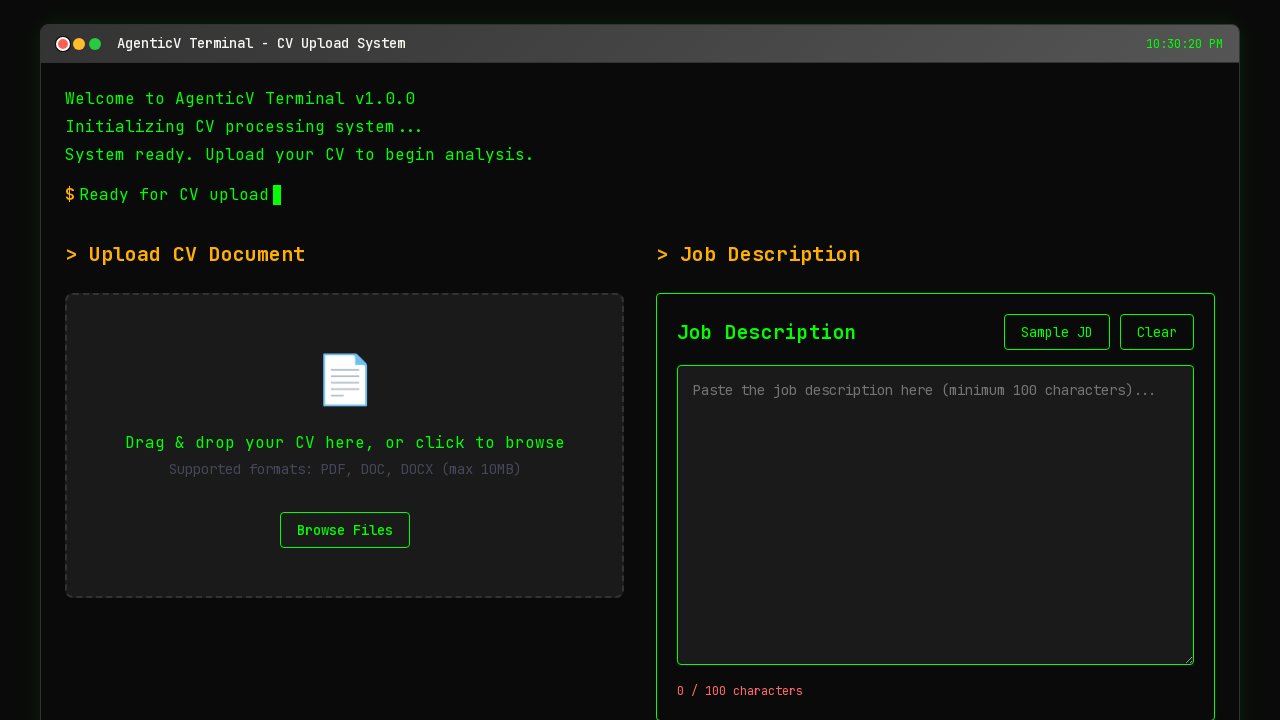